Tests clearing the complete state of all items by toggling the mark all checkbox

Starting URL: https://demo.playwright.dev/todomvc

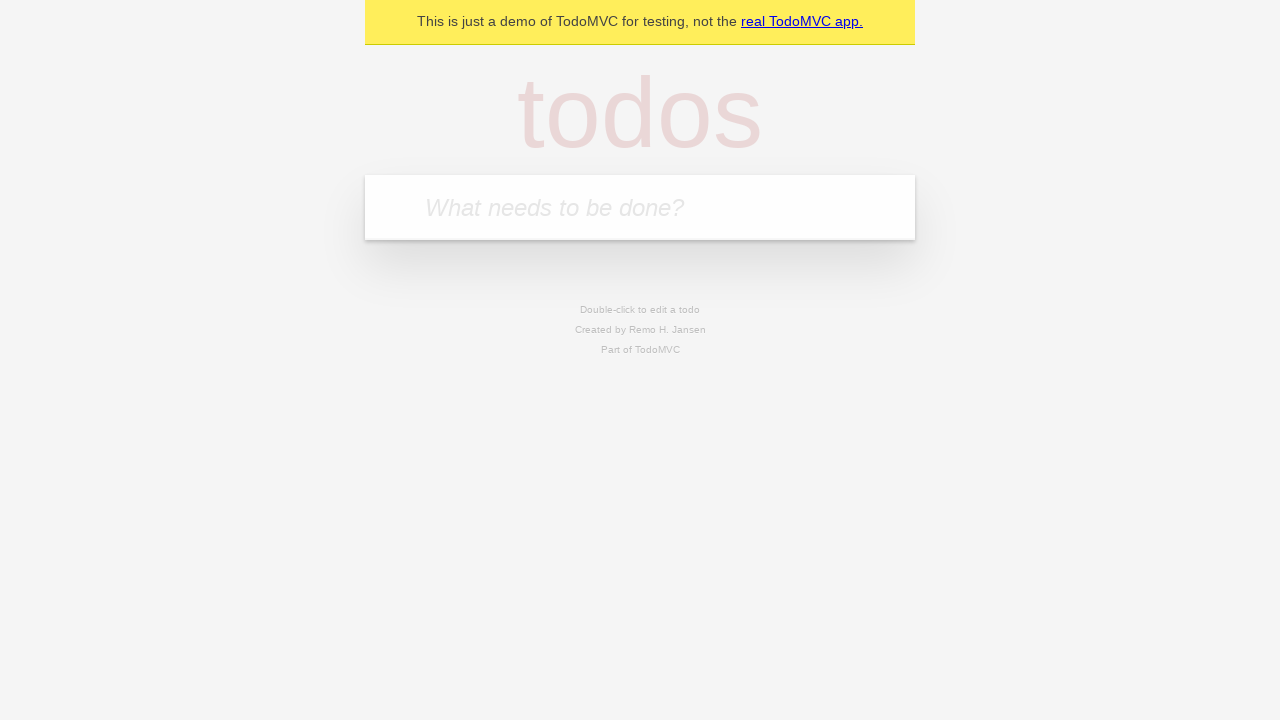

Filled todo input with 'buy some meat' on internal:attr=[placeholder="What needs to be done?"i]
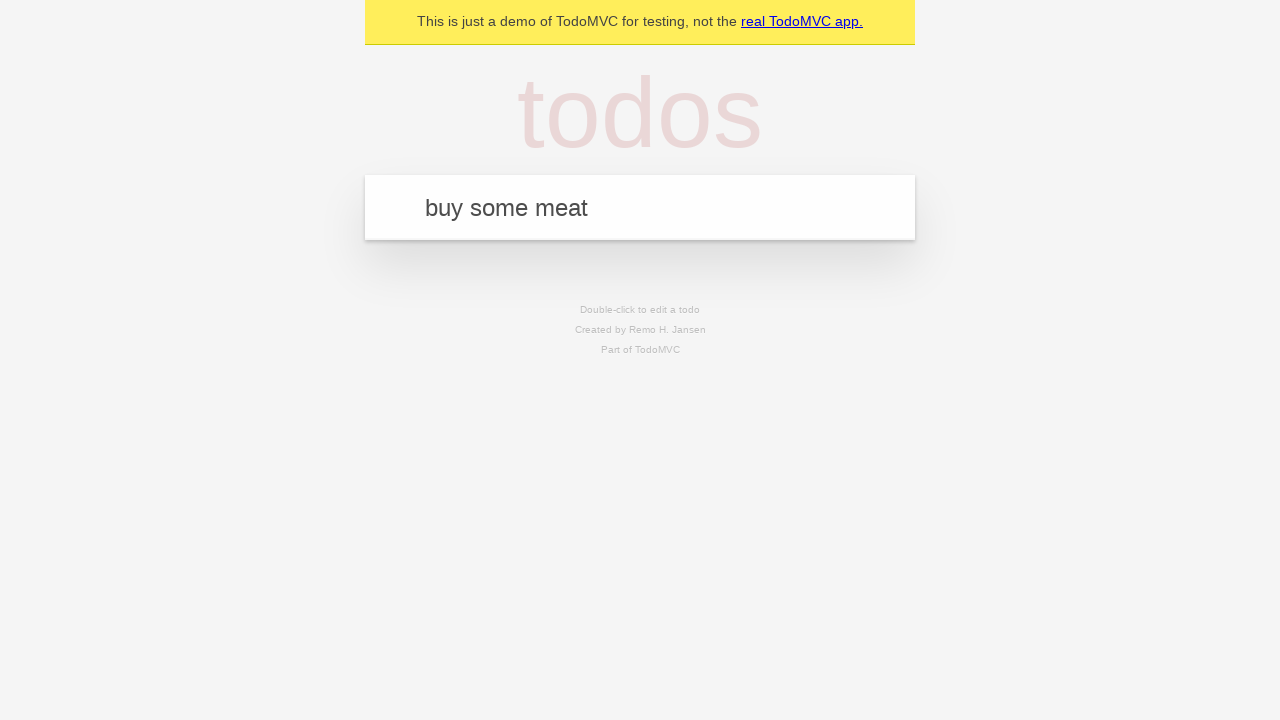

Pressed Enter to add first todo on internal:attr=[placeholder="What needs to be done?"i]
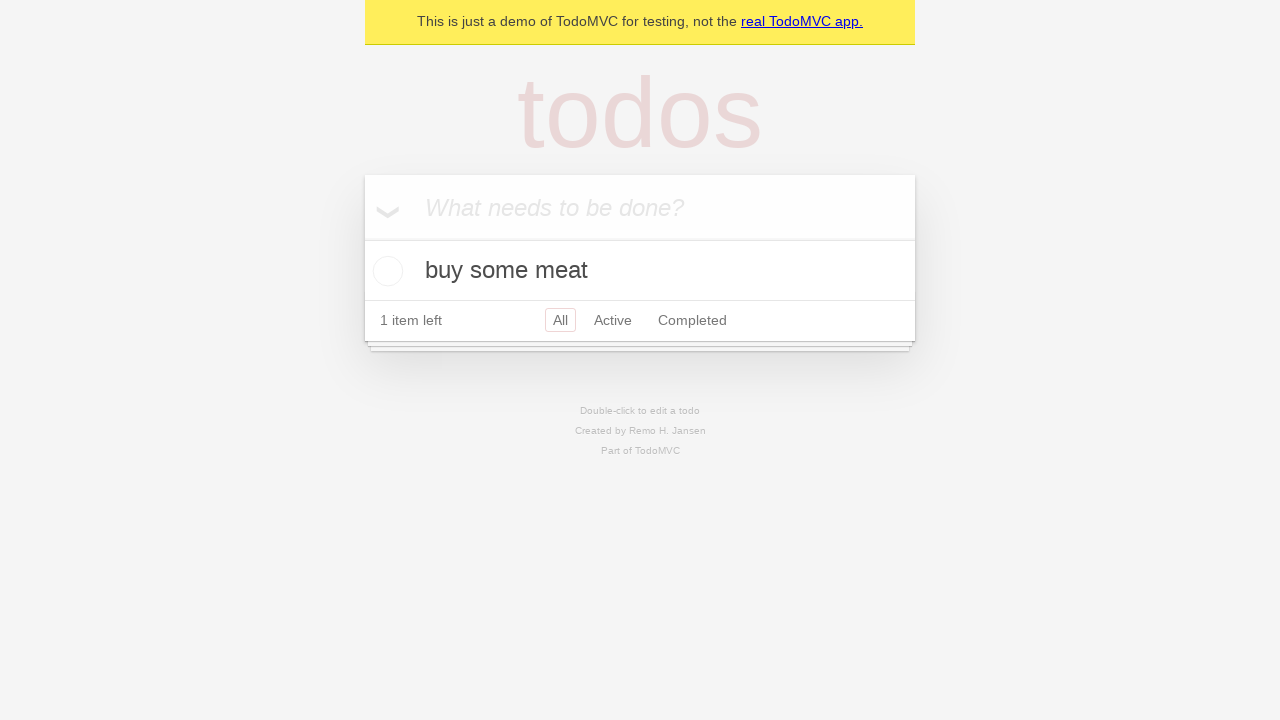

Filled todo input with 'feed the cat' on internal:attr=[placeholder="What needs to be done?"i]
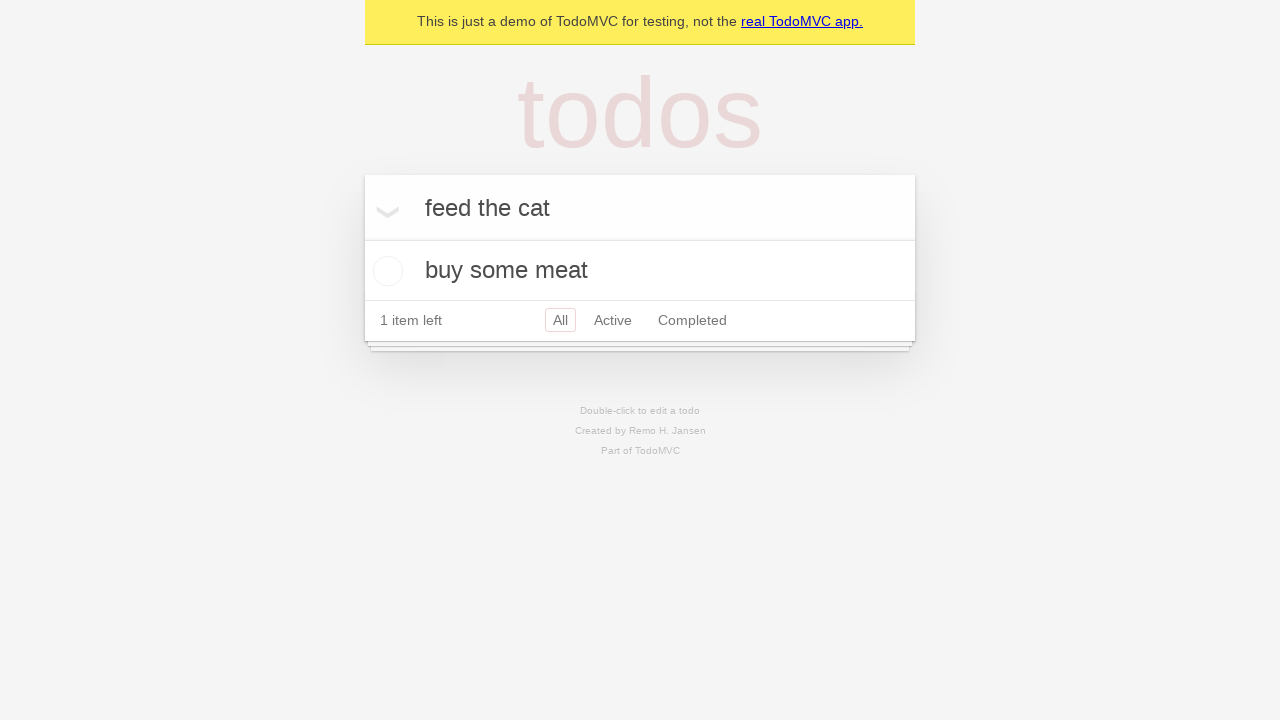

Pressed Enter to add second todo on internal:attr=[placeholder="What needs to be done?"i]
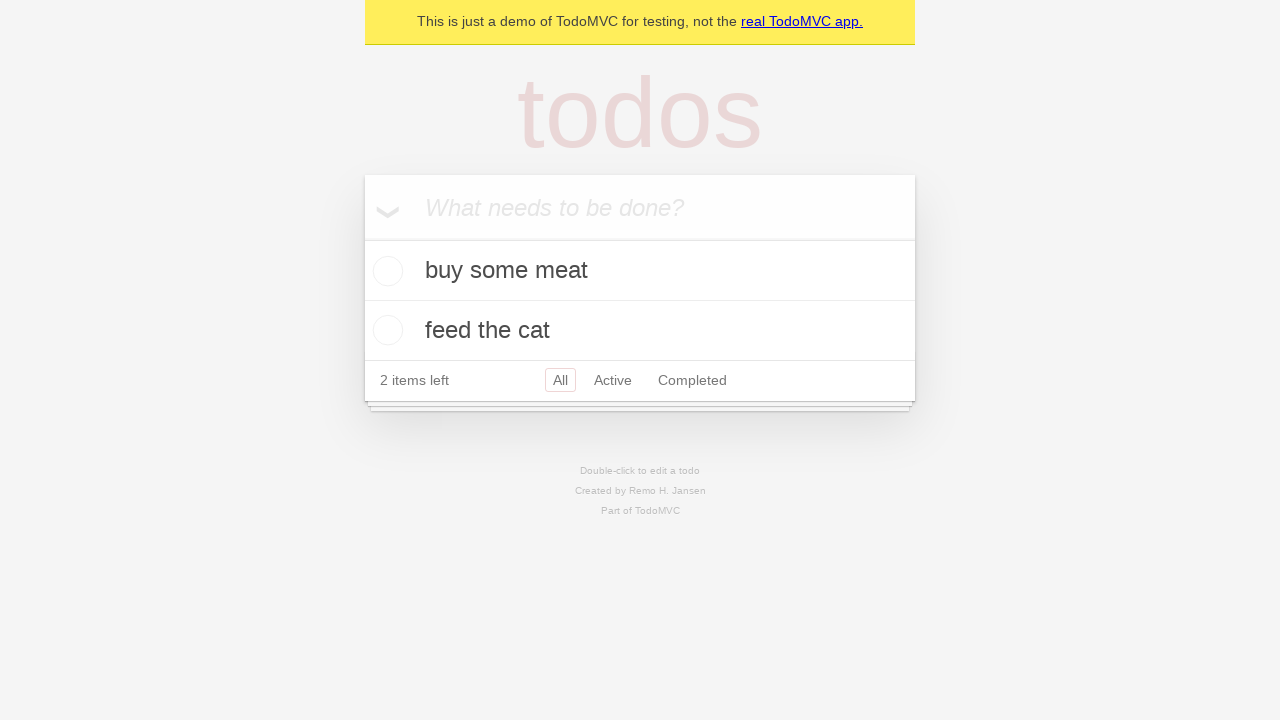

Filled todo input with 'book a doctors appointment' on internal:attr=[placeholder="What needs to be done?"i]
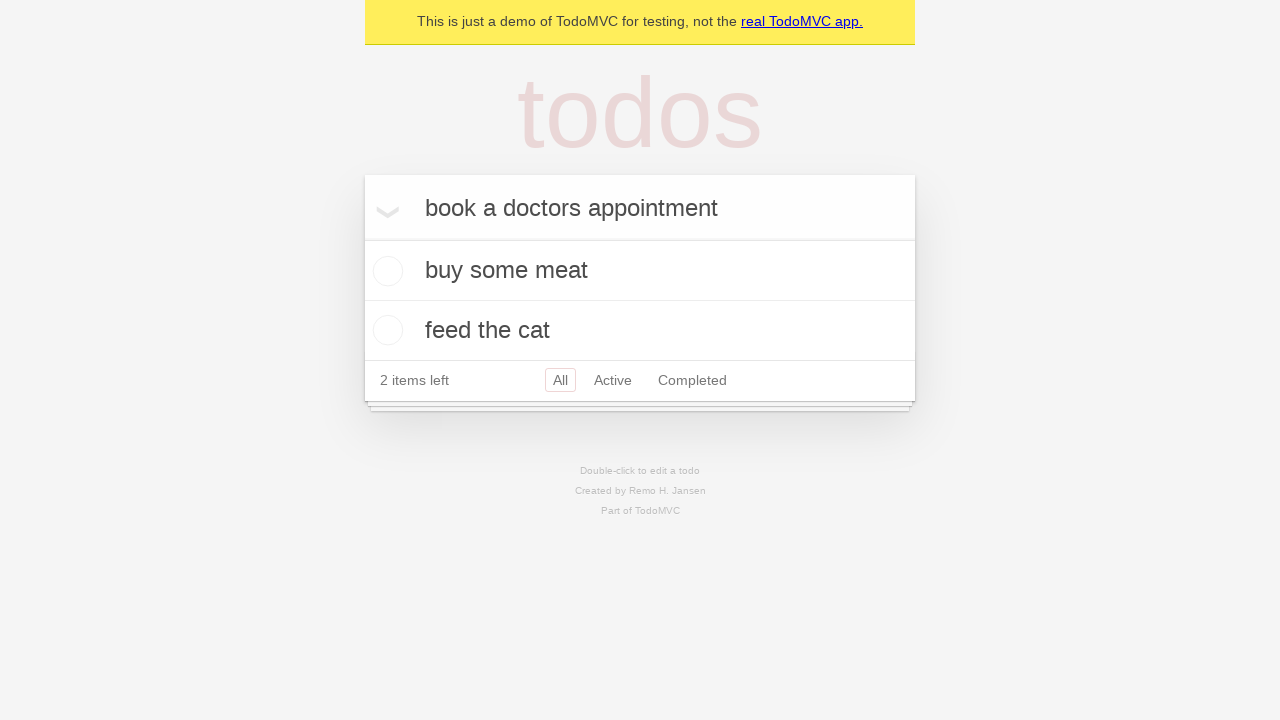

Pressed Enter to add third todo on internal:attr=[placeholder="What needs to be done?"i]
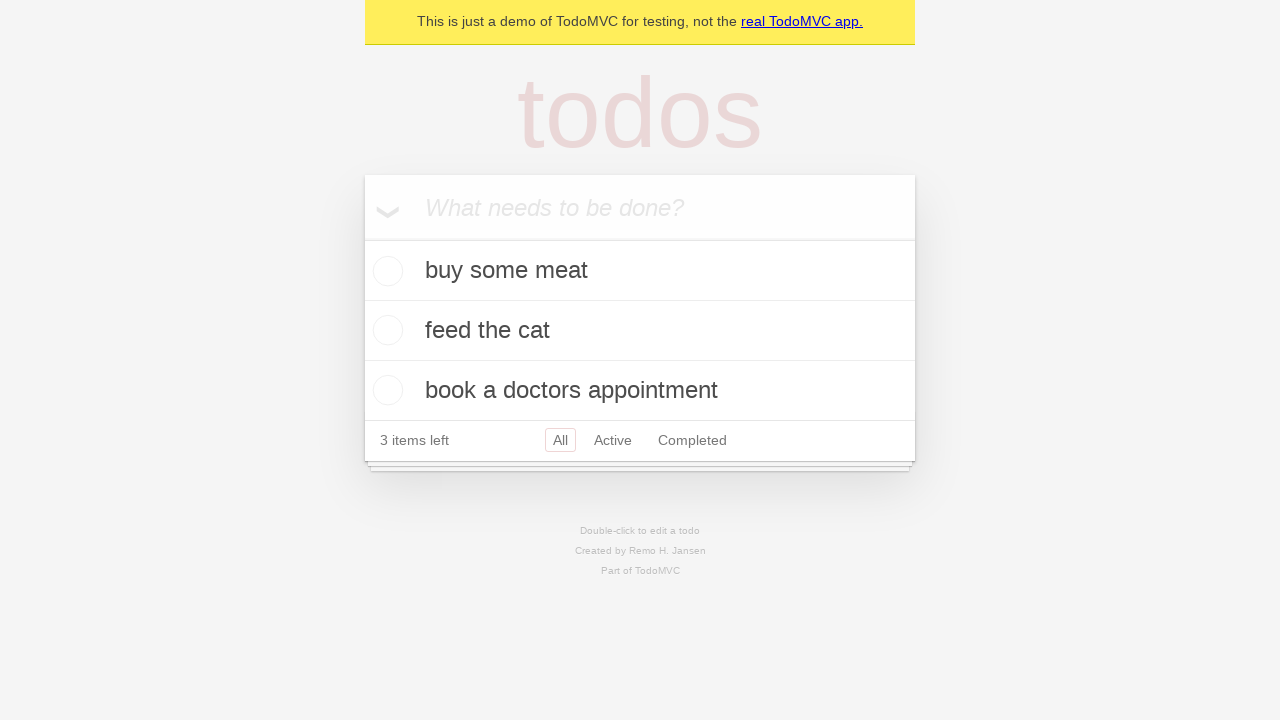

Toggled 'Mark all as complete' checkbox to check state at (362, 238) on internal:label="Mark all as complete"i
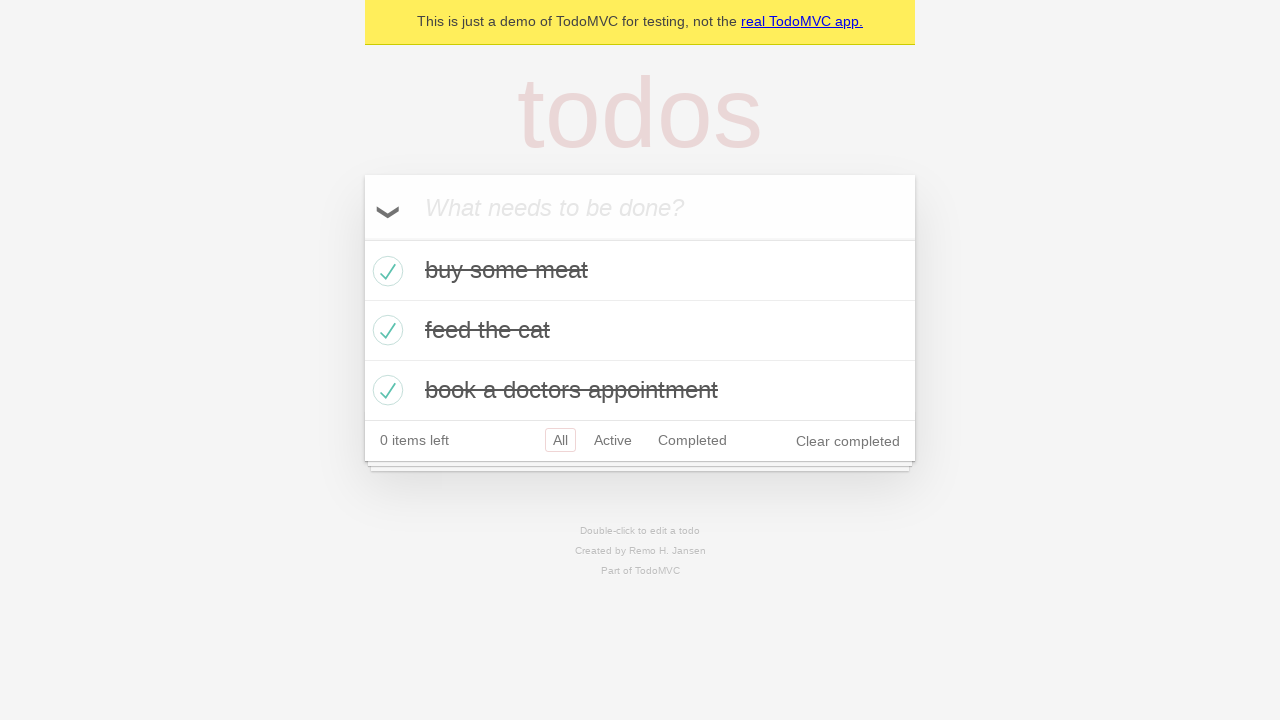

Toggled 'Mark all as complete' checkbox to uncheck state at (362, 238) on internal:label="Mark all as complete"i
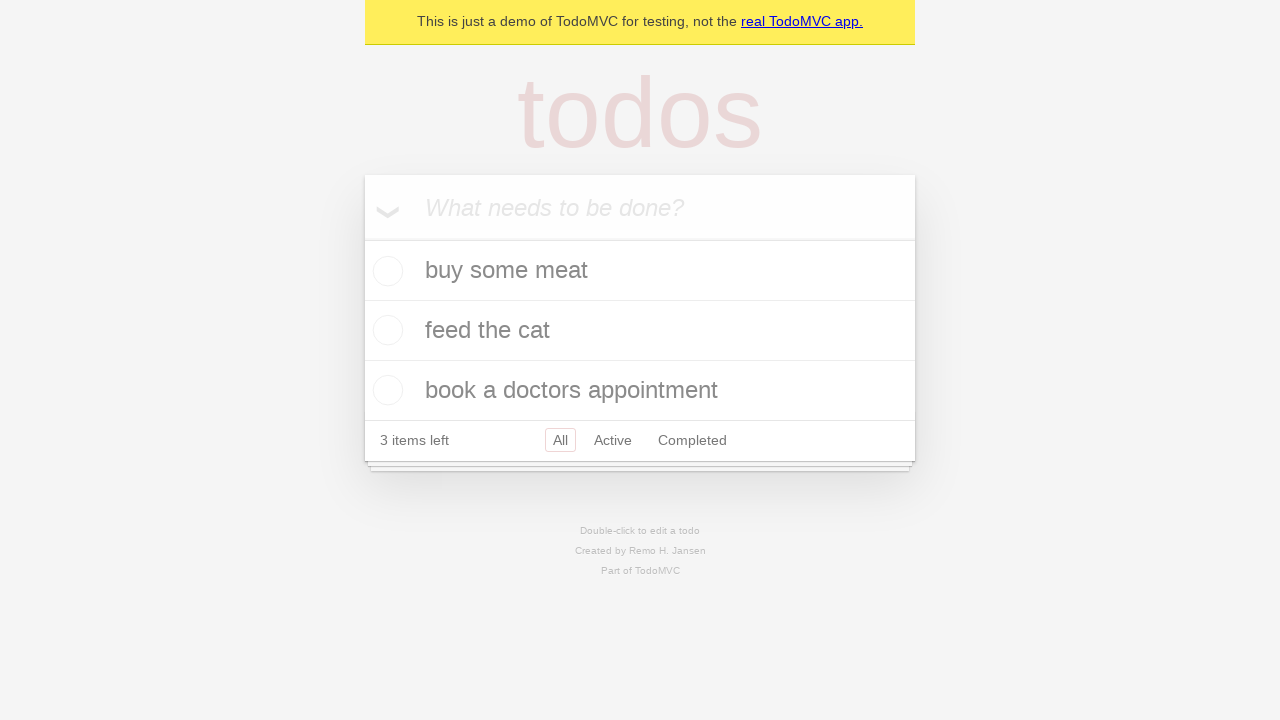

Waited for todo items to be visible in uncompleted state
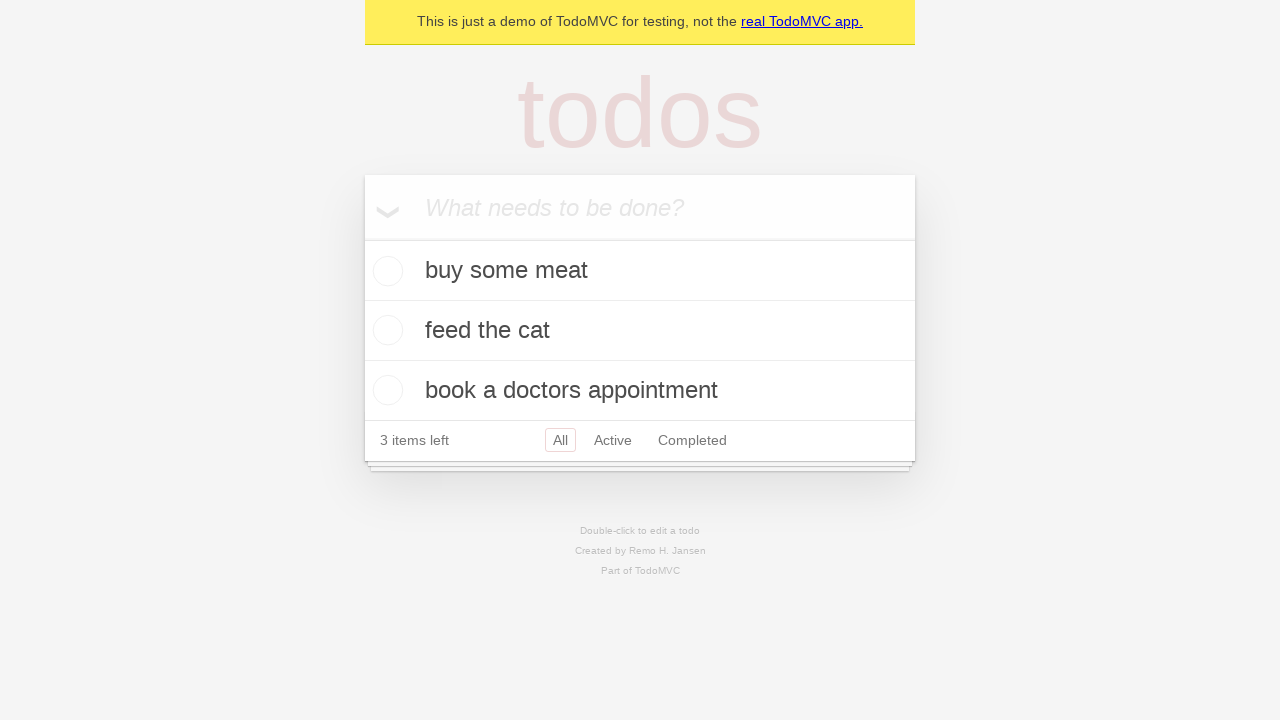

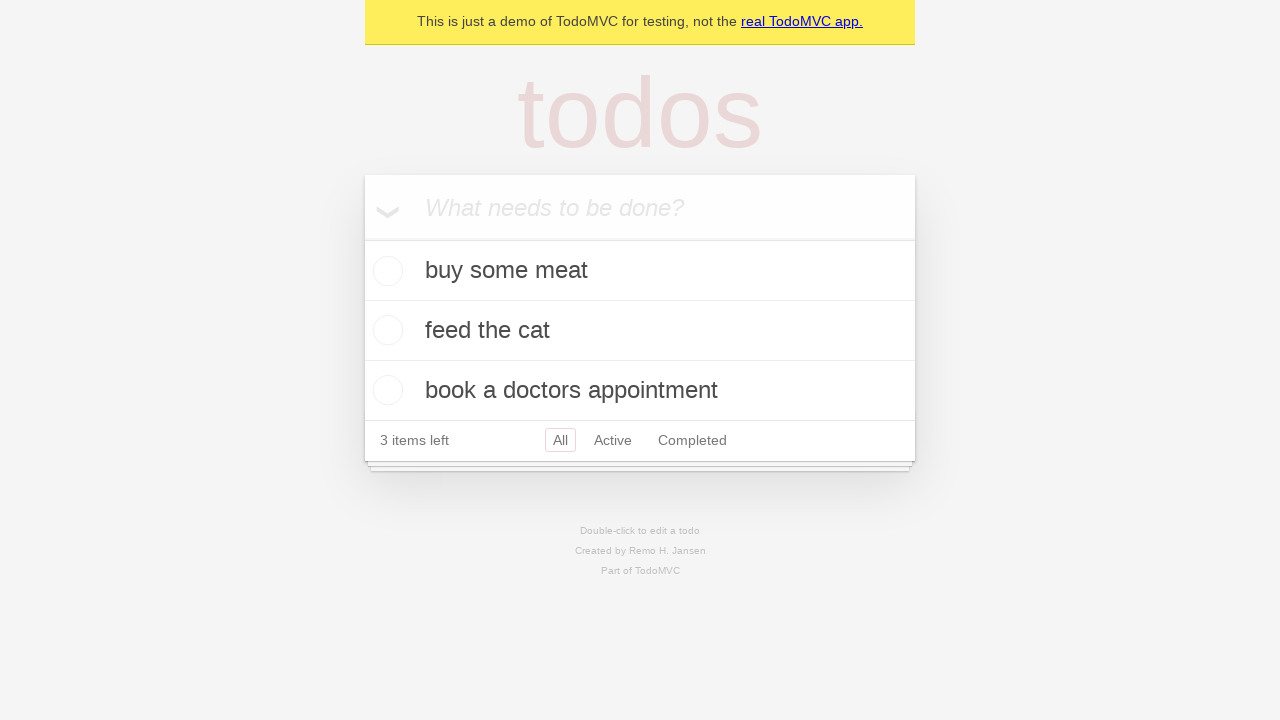